Tests opening a new window by clicking a button and verifying content in the popup window

Starting URL: https://rahulshettyacademy.com/AutomationPractice/

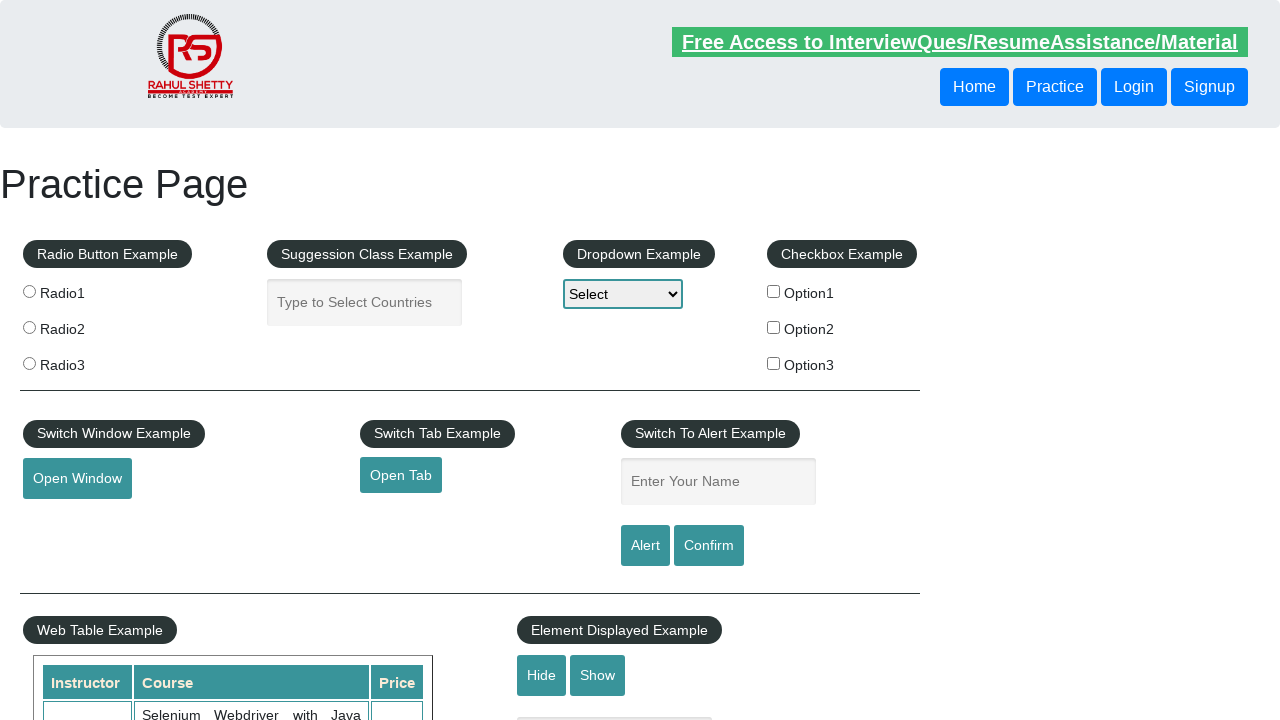

Open Window button is available and ready
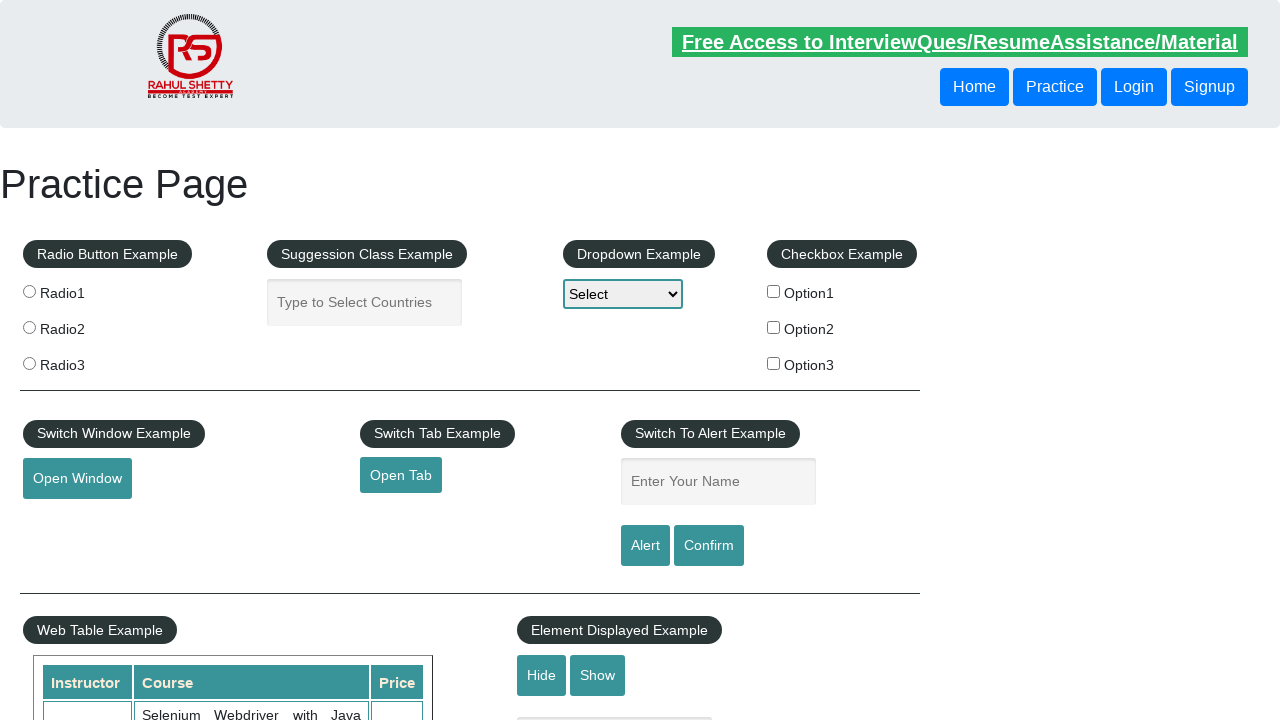

Clicked Open Window button and new popup window opened at (77, 479) on internal:role=button[name="Open Window"i]
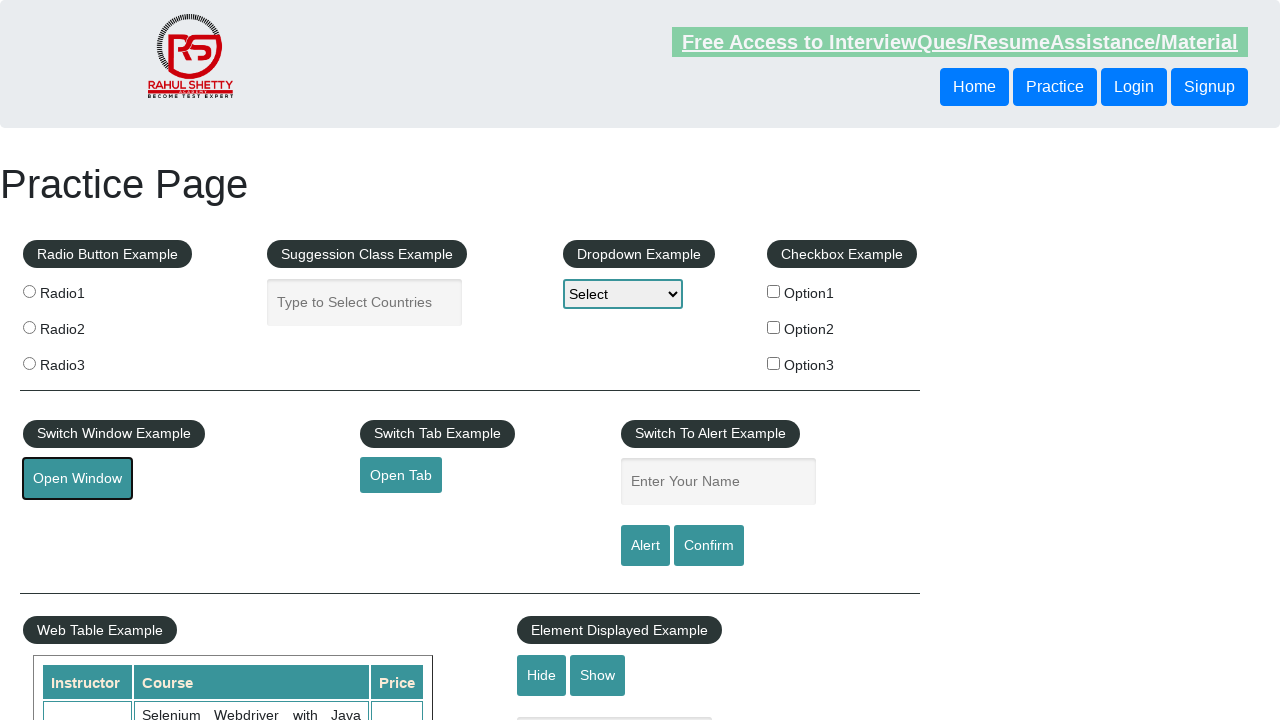

Captured reference to new popup window
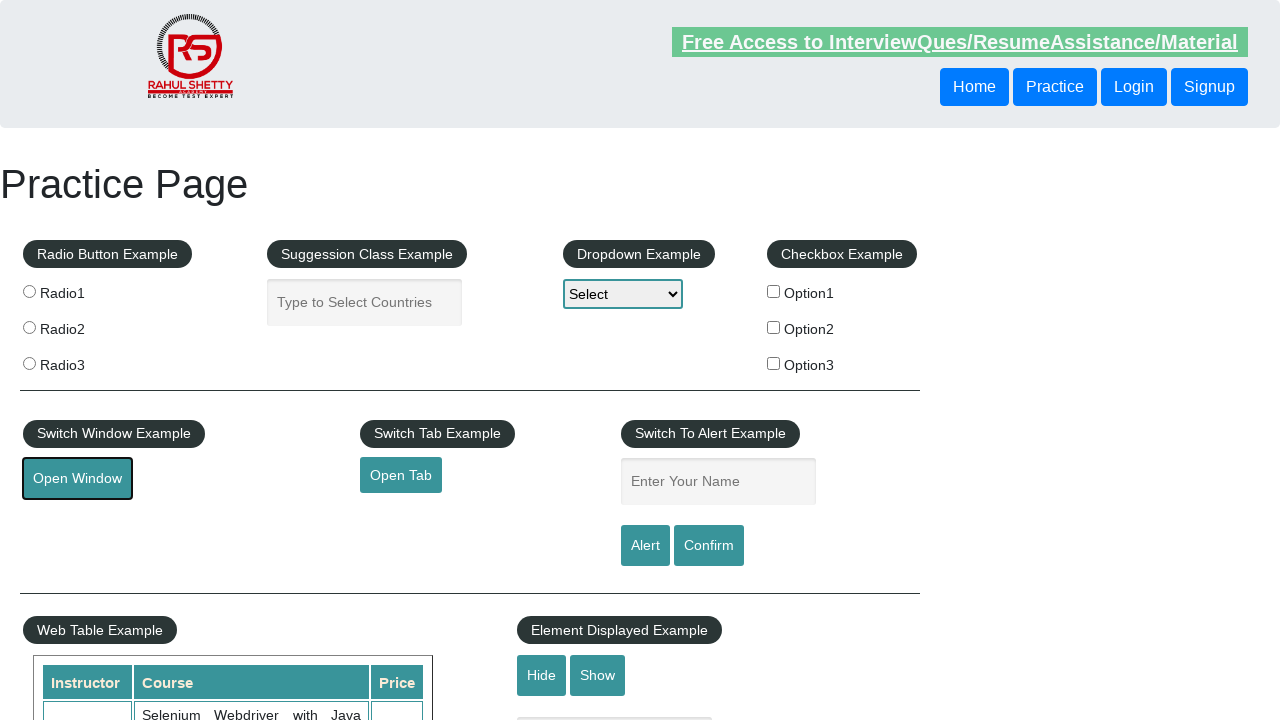

Verified that popup window contains 'Access all our Courses' text in main button
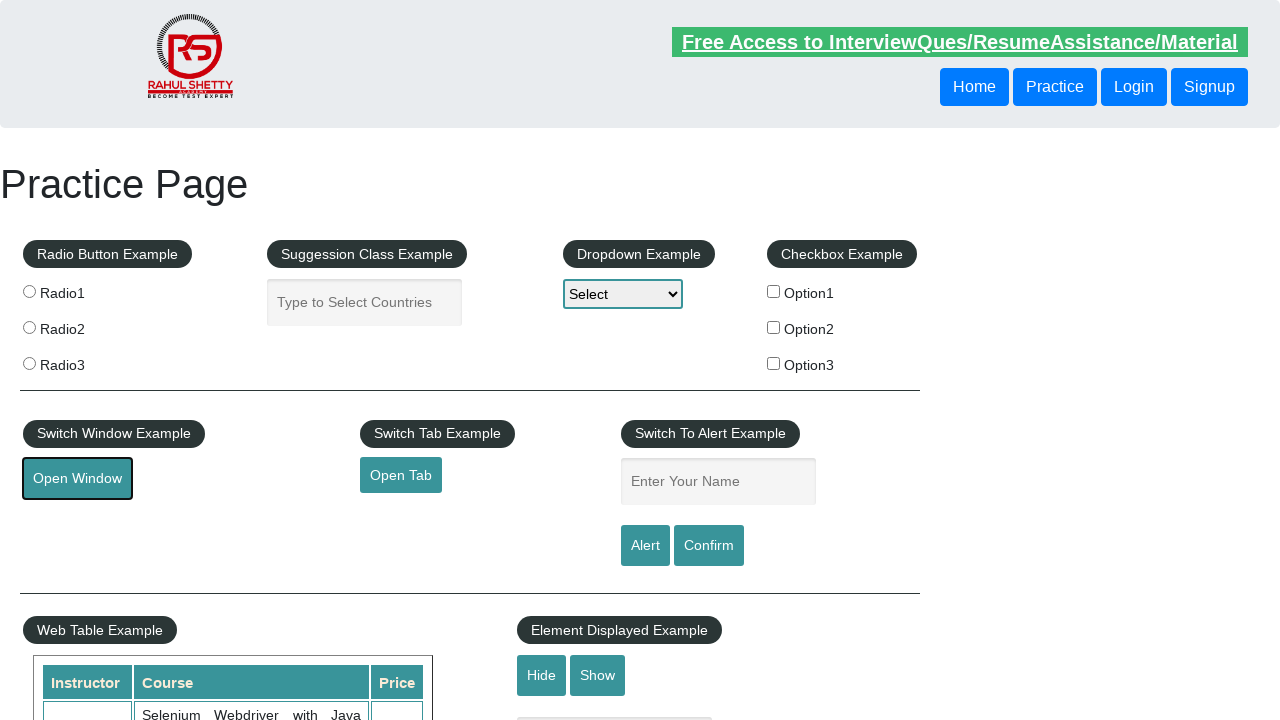

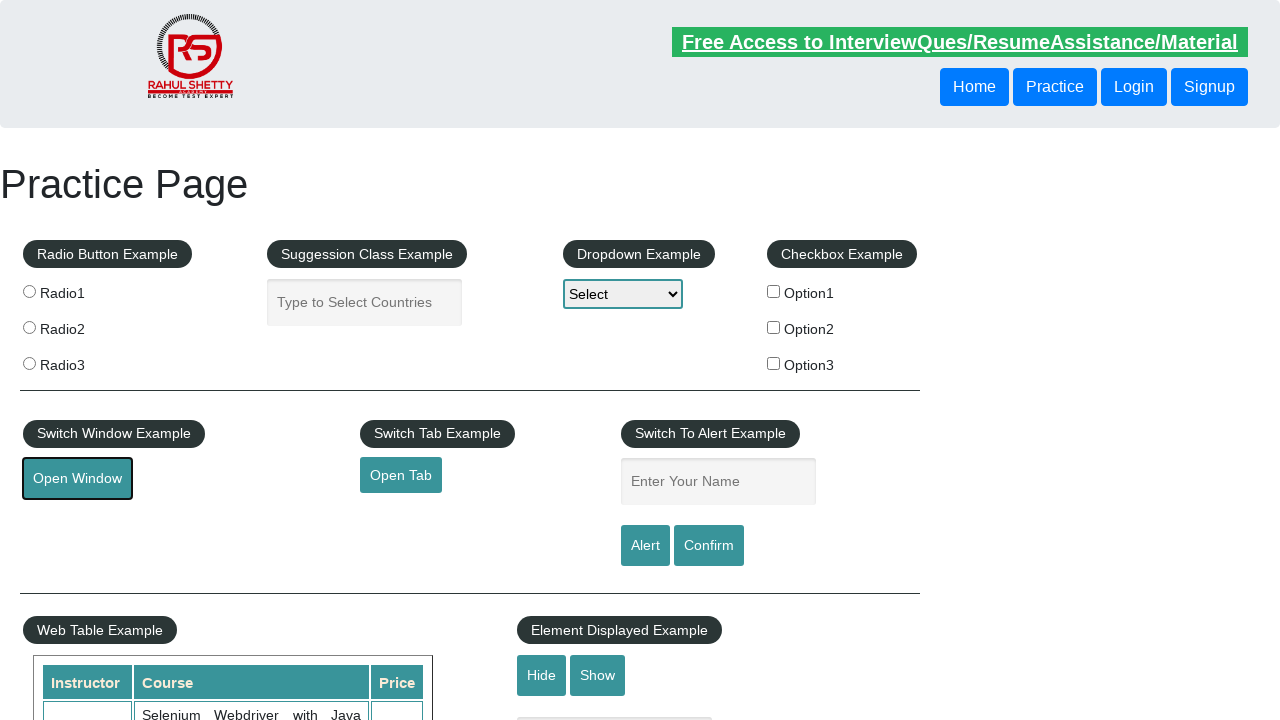